Tests an explicit wait scenario where the script waits for a price to change to $100, then clicks a book button, calculates a mathematical answer based on a displayed value, fills in the answer, and submits the form.

Starting URL: http://suninjuly.github.io/explicit_wait2.html

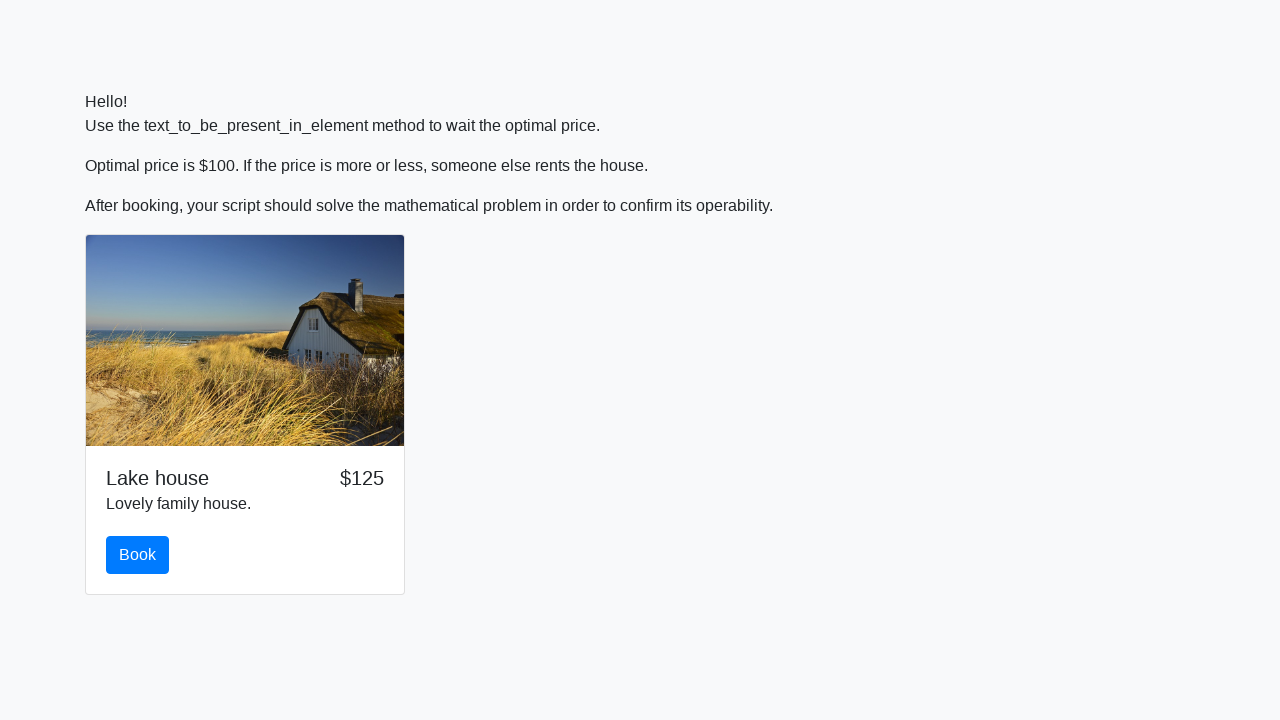

Waited for price to change to $100
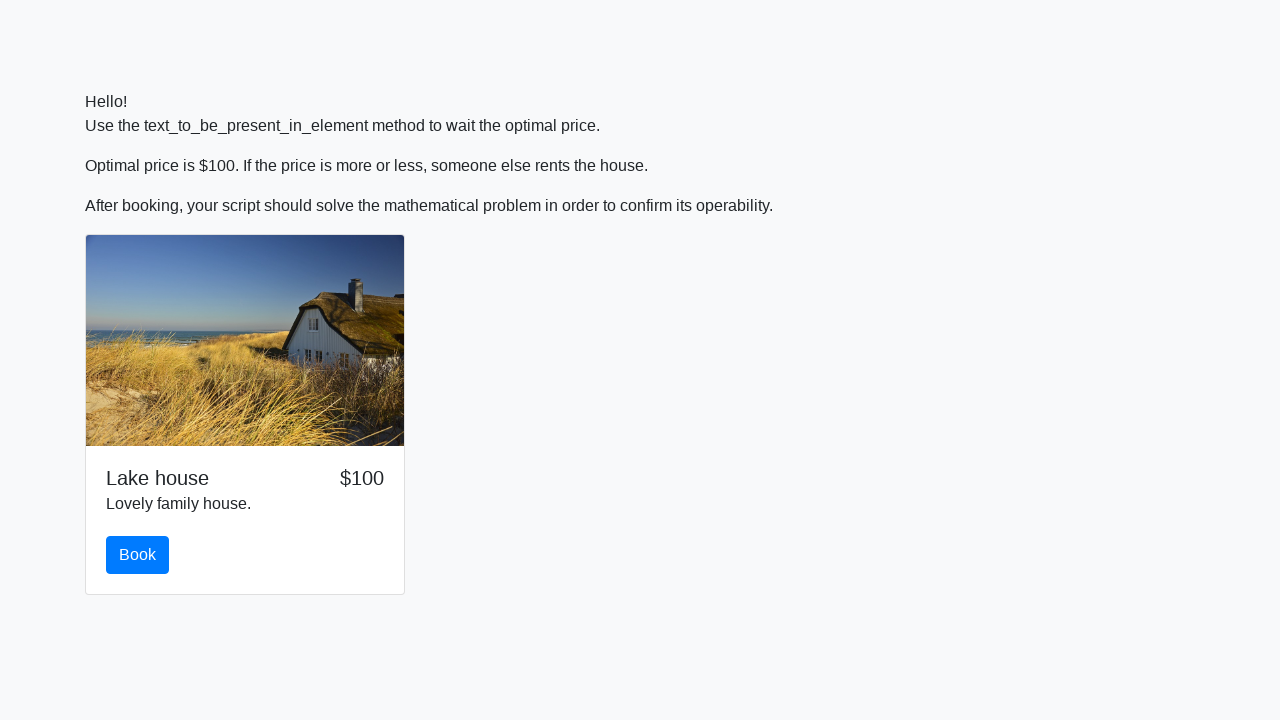

Clicked the book button at (138, 555) on #book
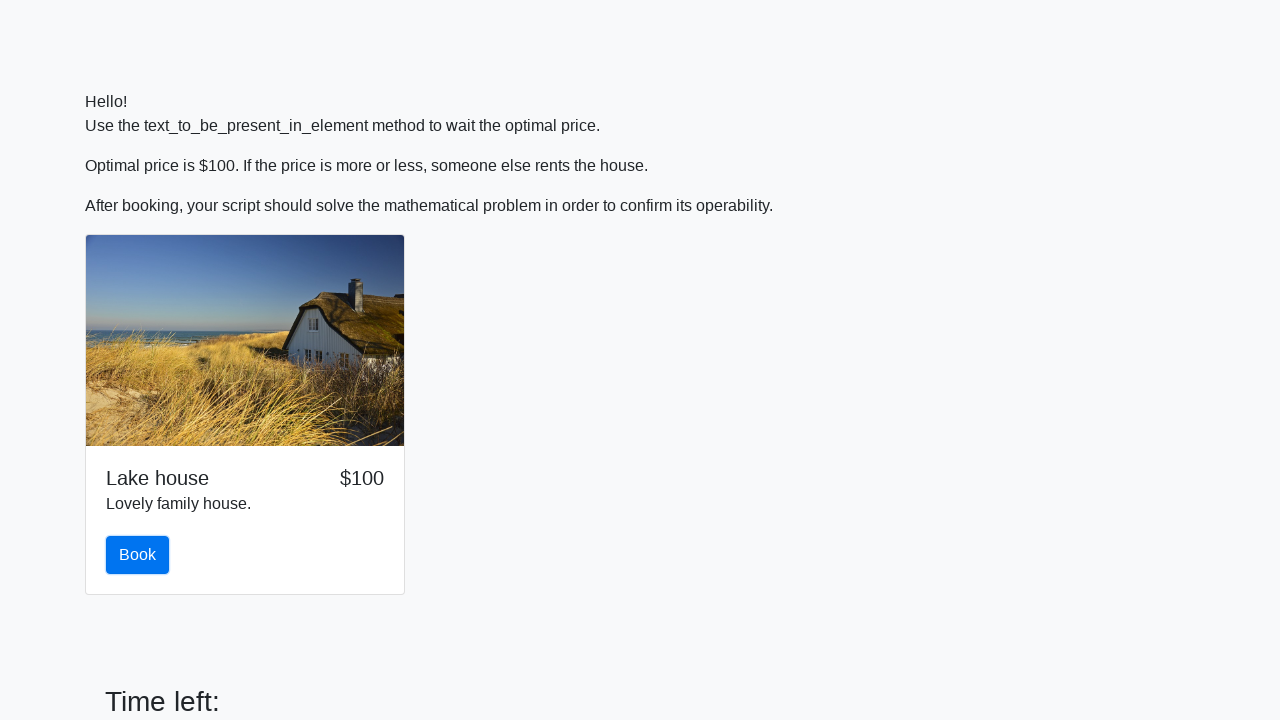

Retrieved x value from input_value element: 216
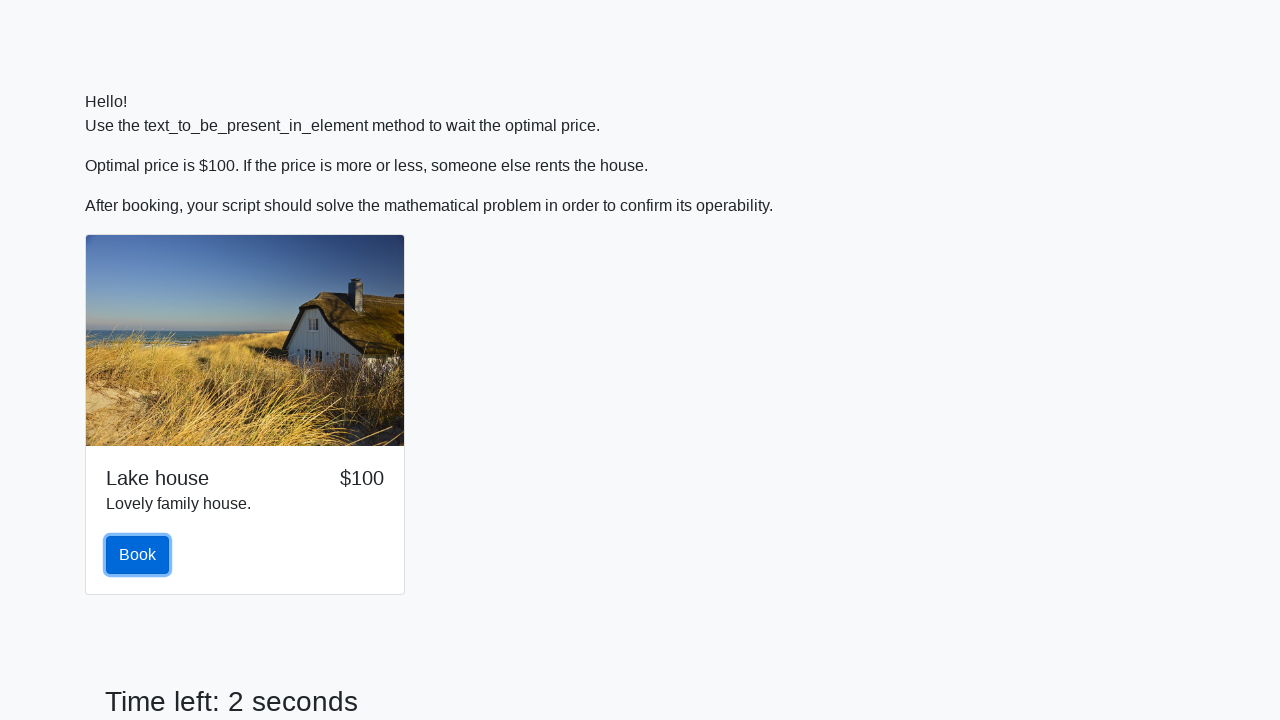

Calculated mathematical answer: 2.122585062587863
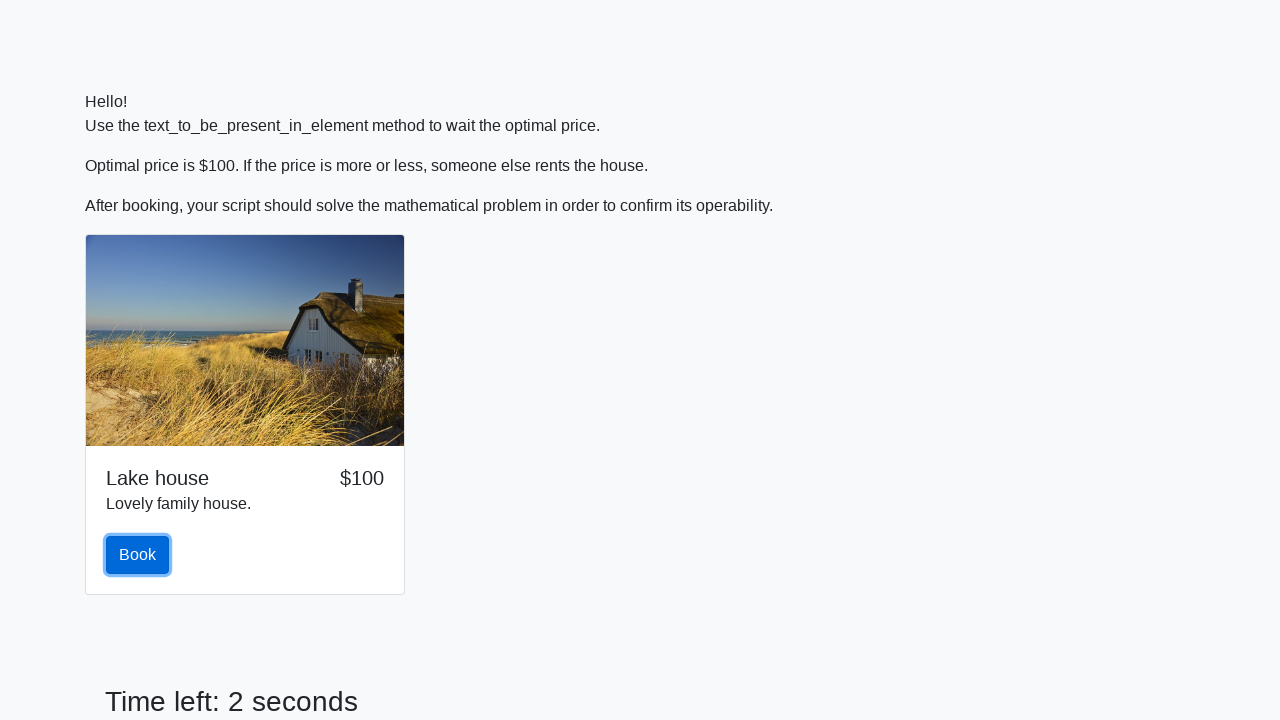

Filled answer field with calculated value: 2.122585062587863 on #answer
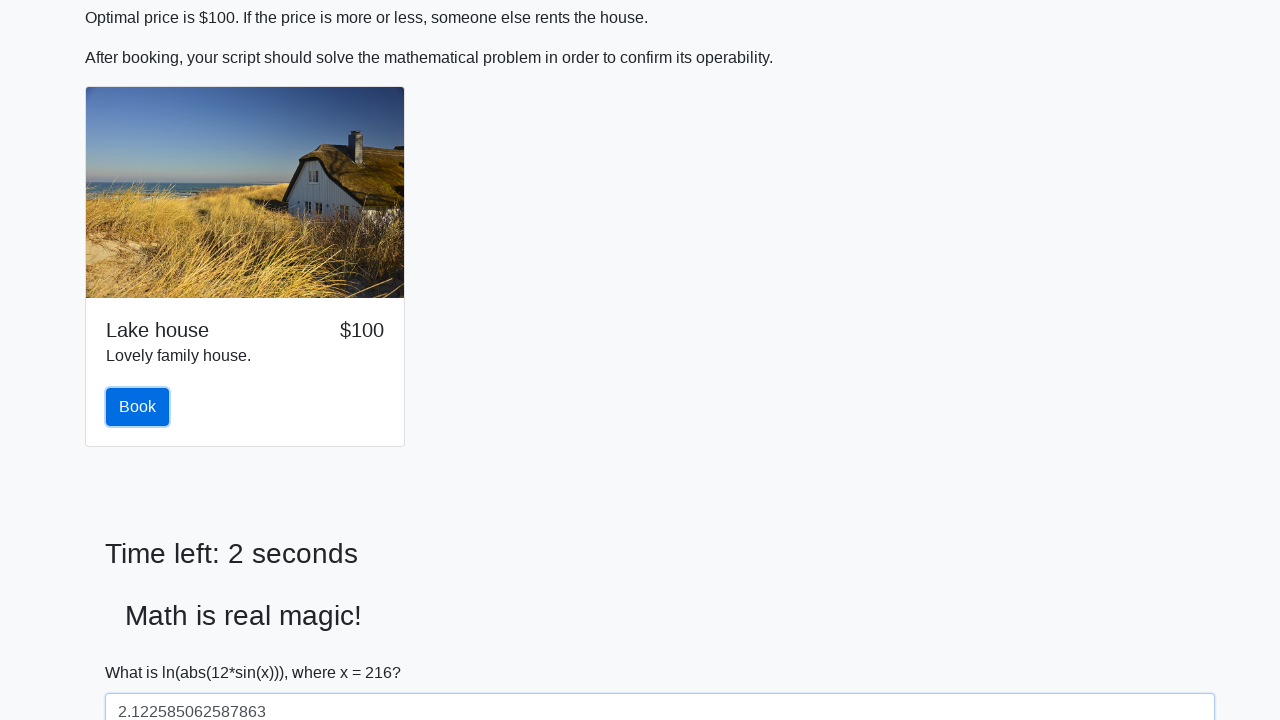

Clicked the solve/submit button at (143, 651) on #solve
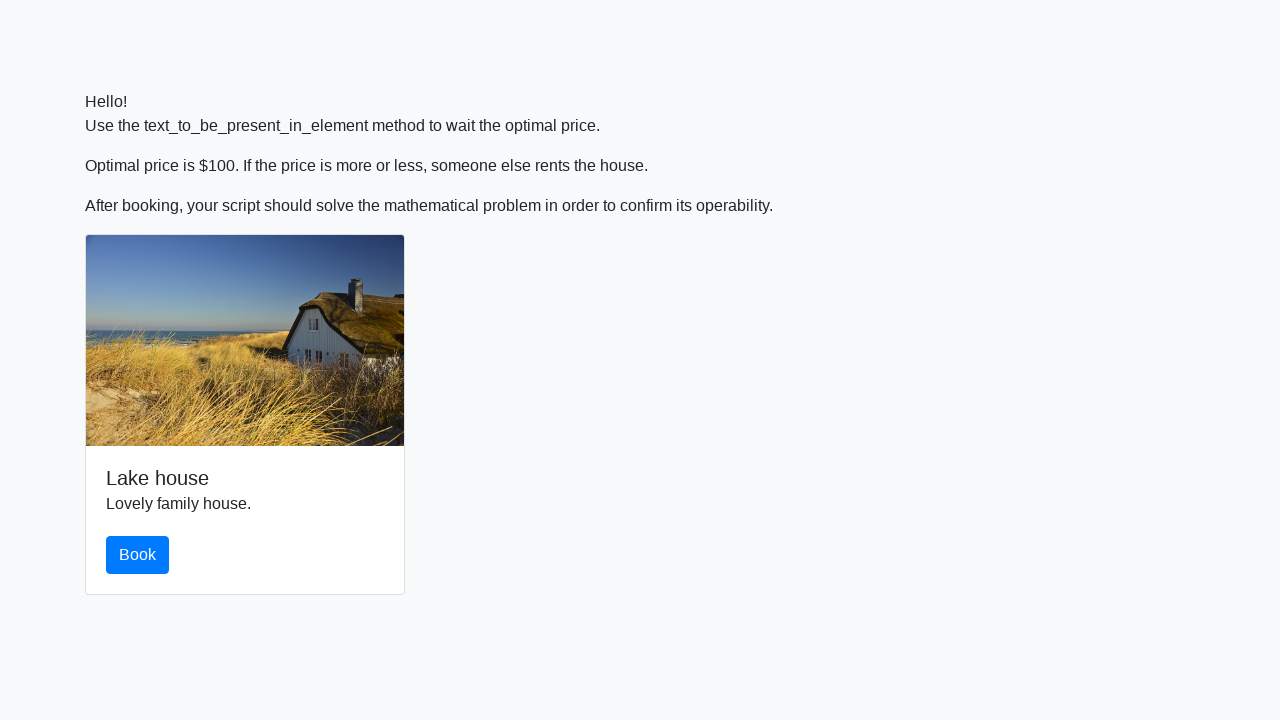

Set up alert dialog handler to accept alerts
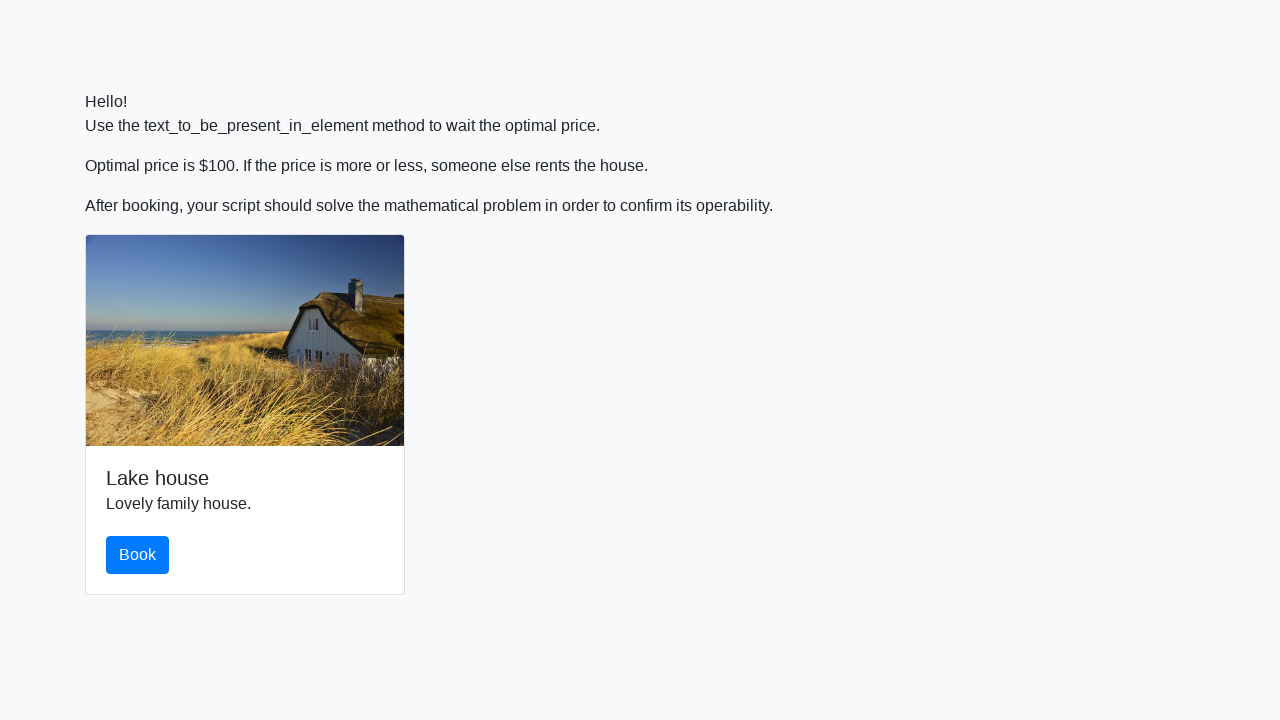

Waited for alert to be processed
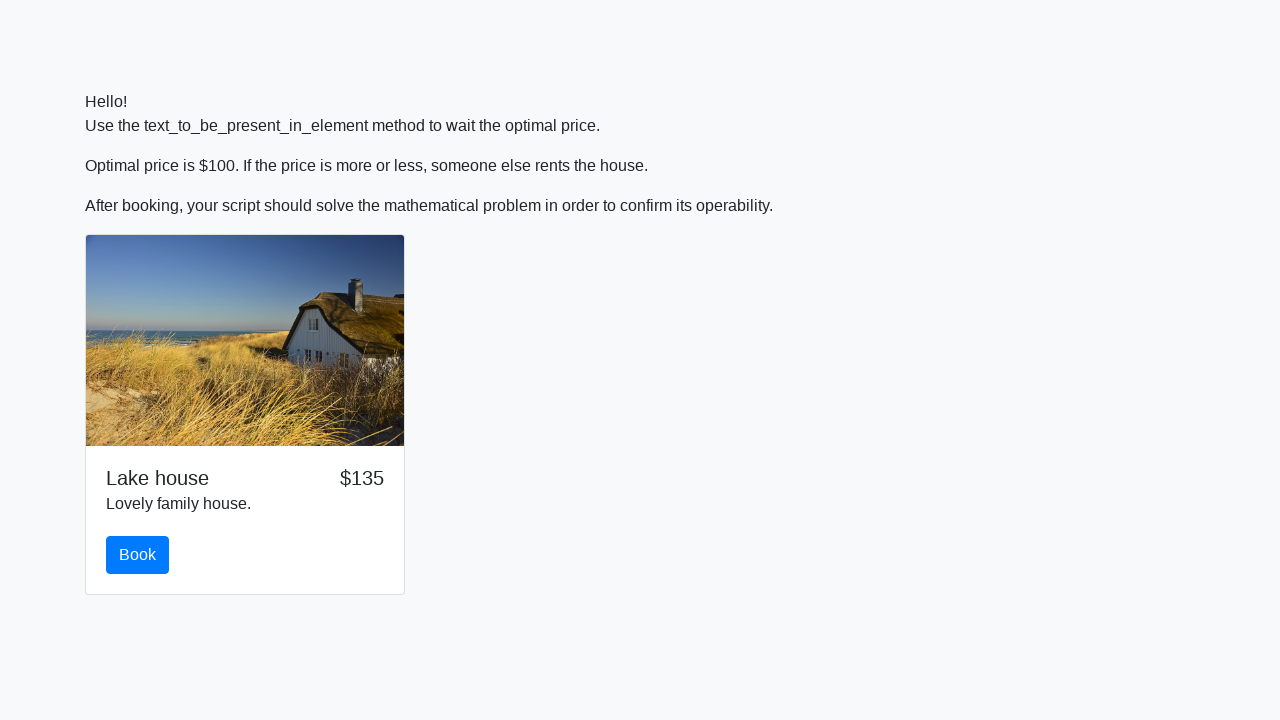

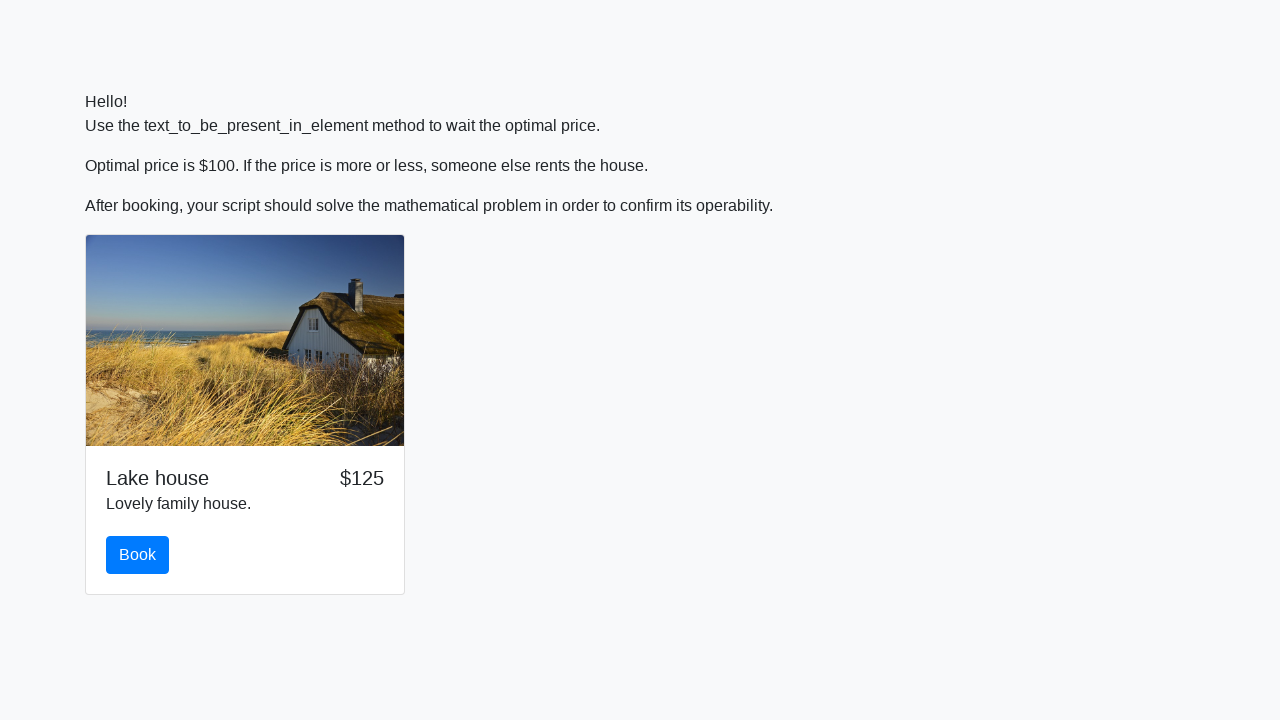